Tests a verification flow by clicking a verify button and checking that a success message appears on the page.

Starting URL: http://suninjuly.github.io/wait1.html

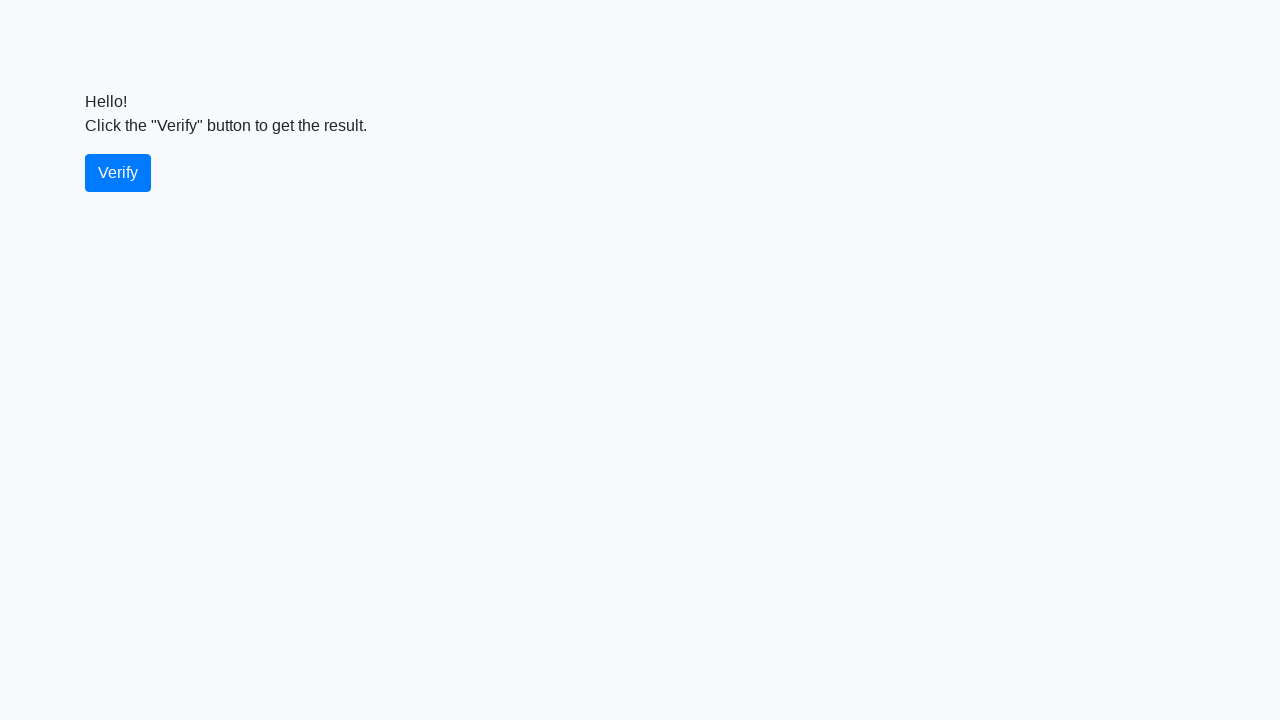

Clicked the verify button at (118, 173) on #verify
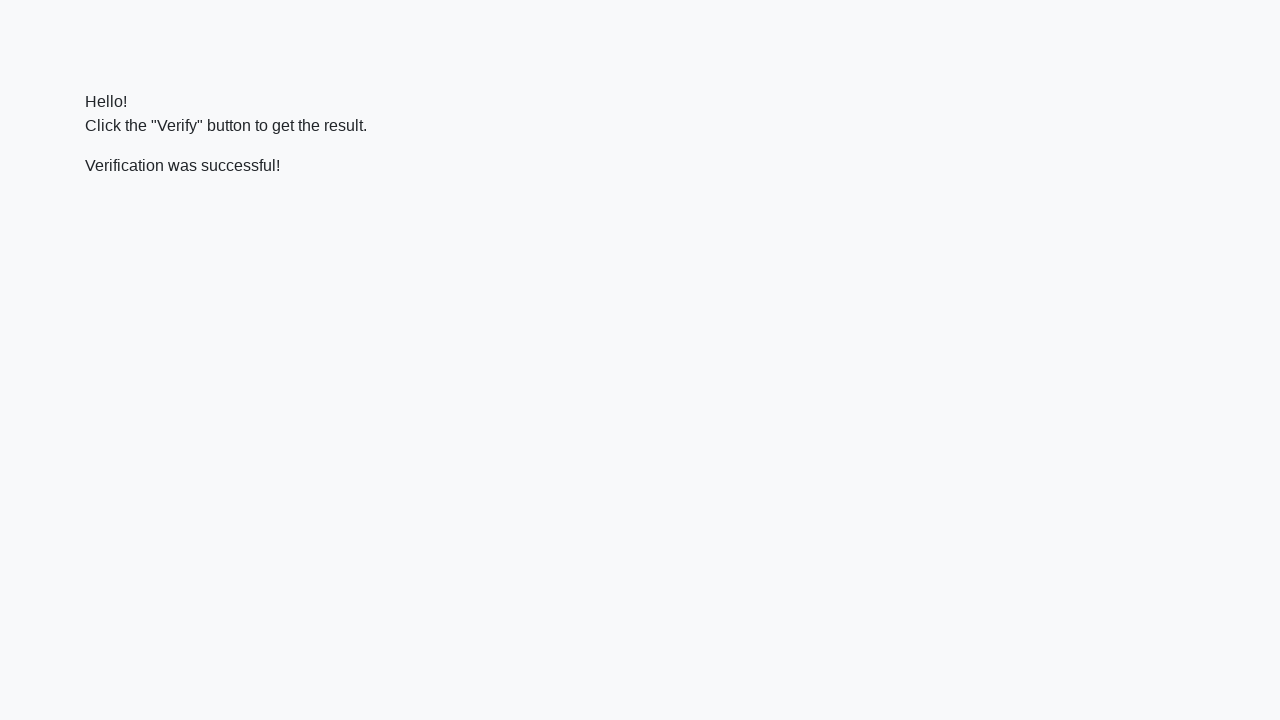

Success message element loaded
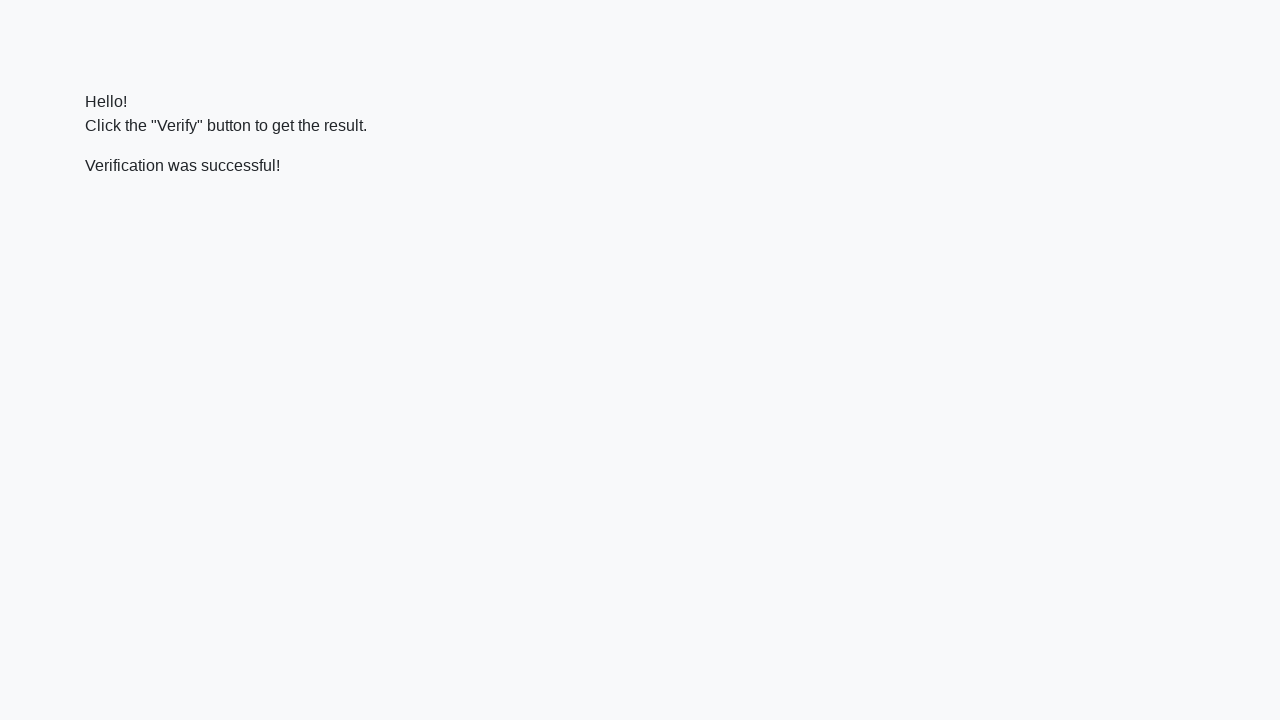

Verified that success message contains 'successful'
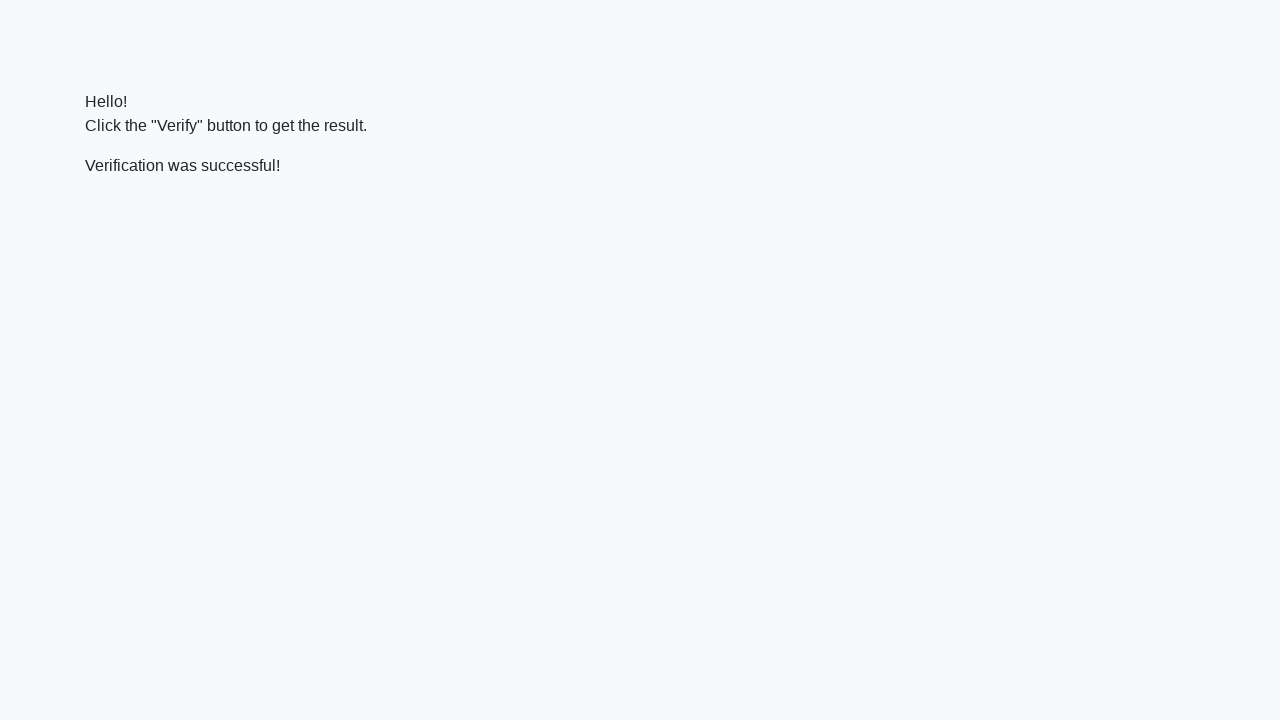

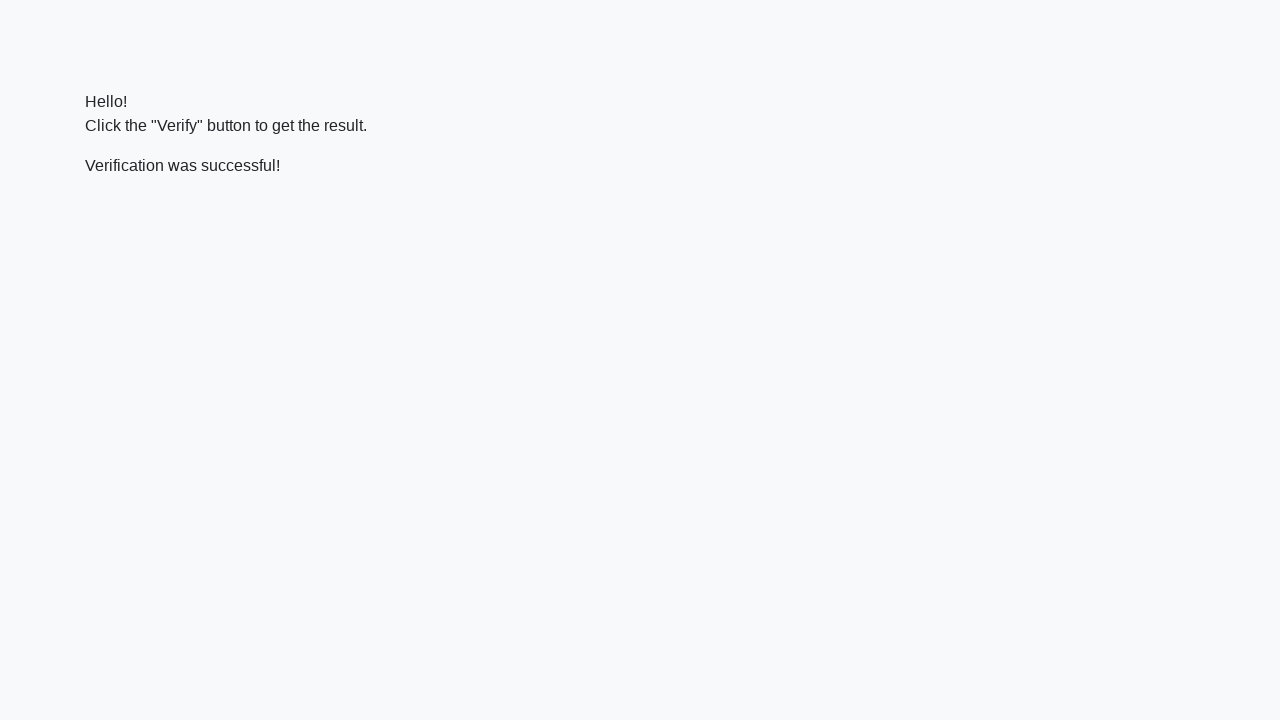